Tests that Clear completed button is hidden when no items are completed

Starting URL: https://demo.playwright.dev/todomvc

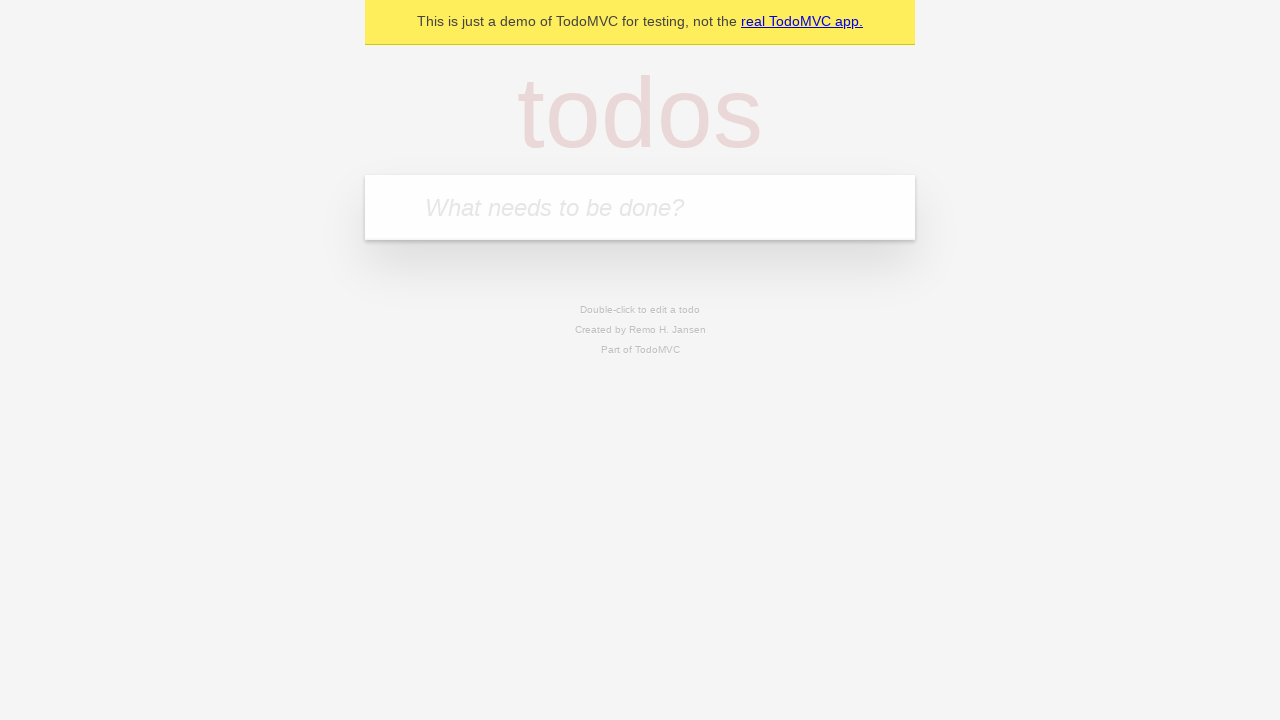

Filled todo input with 'buy some cheese' on internal:attr=[placeholder="What needs to be done?"i]
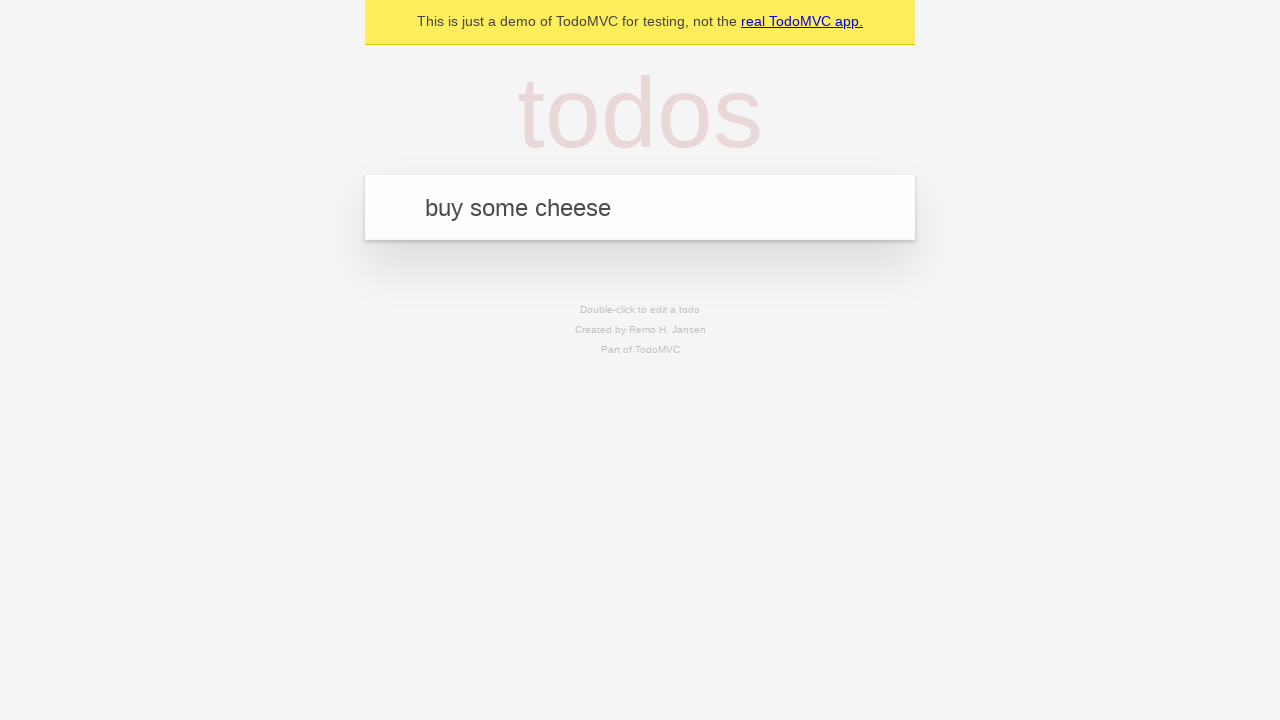

Pressed Enter to add todo 'buy some cheese' on internal:attr=[placeholder="What needs to be done?"i]
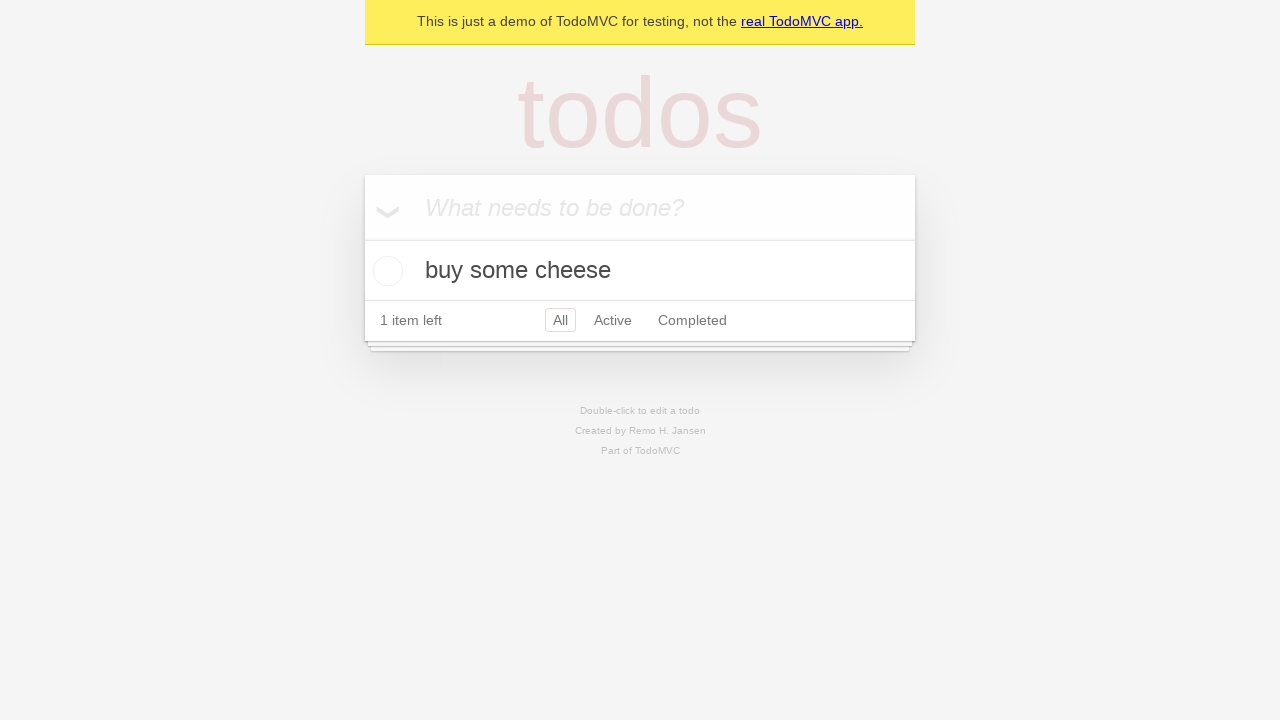

Filled todo input with 'feed the cat' on internal:attr=[placeholder="What needs to be done?"i]
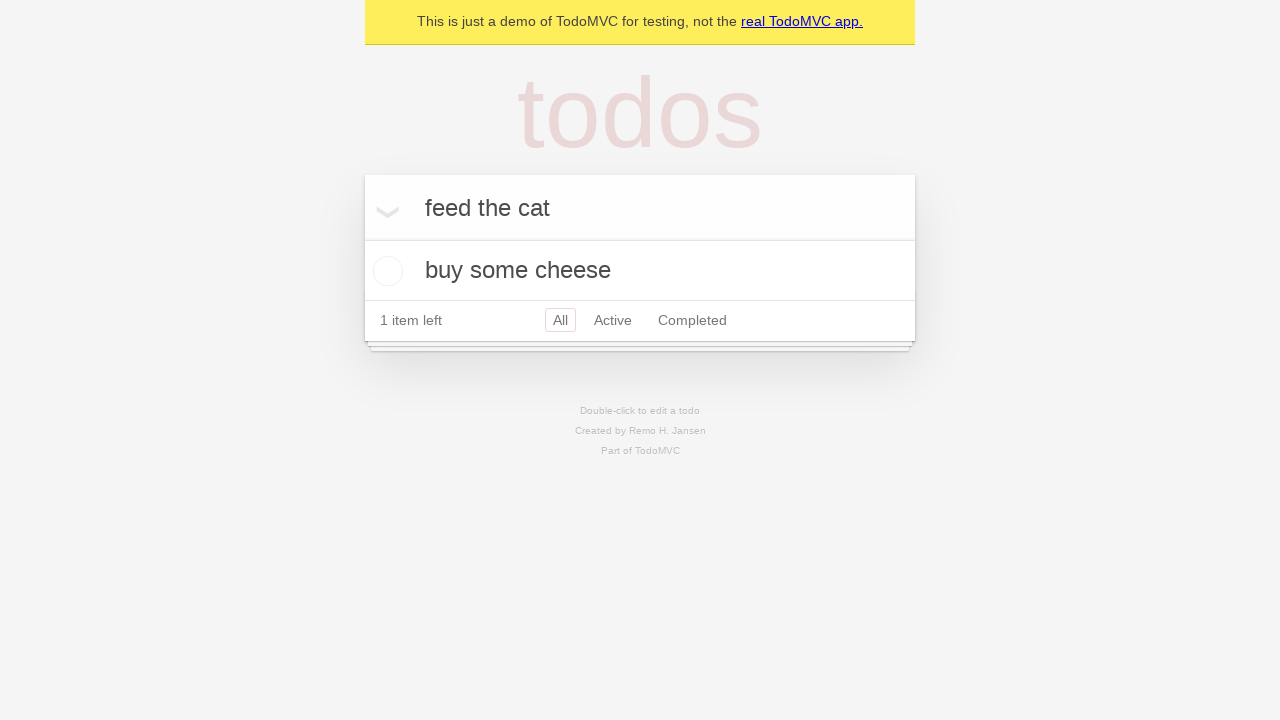

Pressed Enter to add todo 'feed the cat' on internal:attr=[placeholder="What needs to be done?"i]
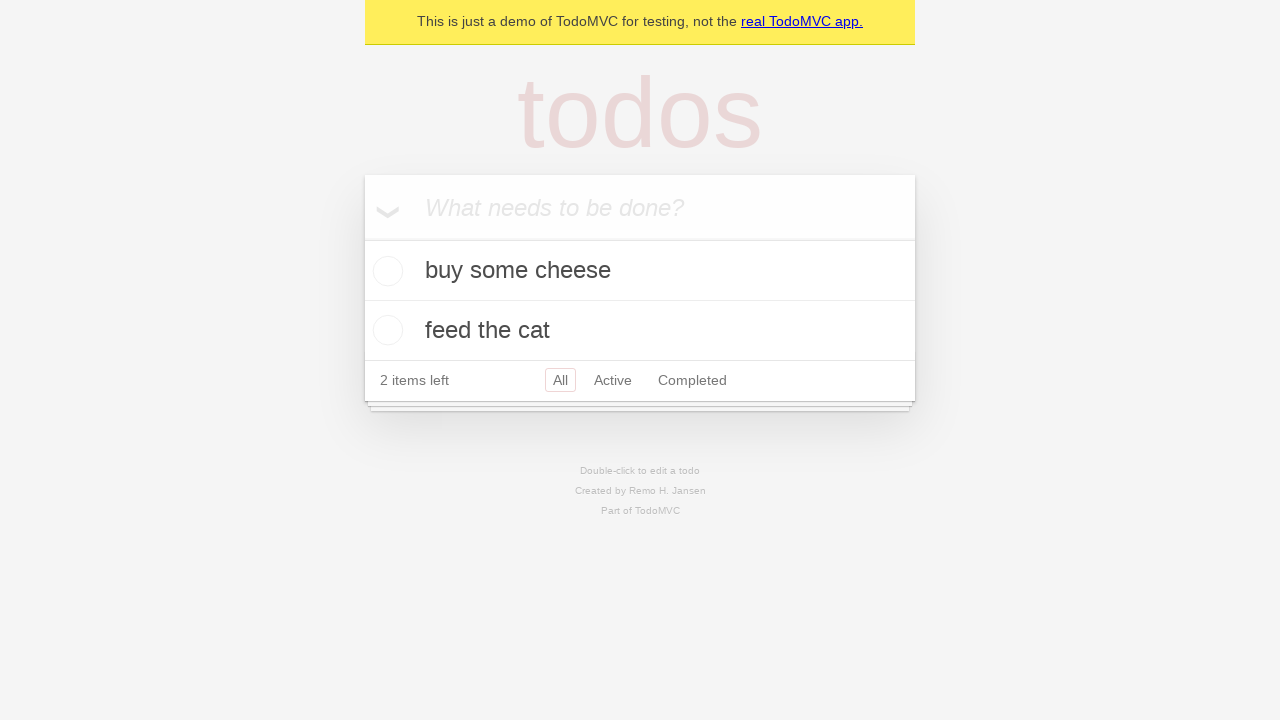

Filled todo input with 'book a doctors appointment' on internal:attr=[placeholder="What needs to be done?"i]
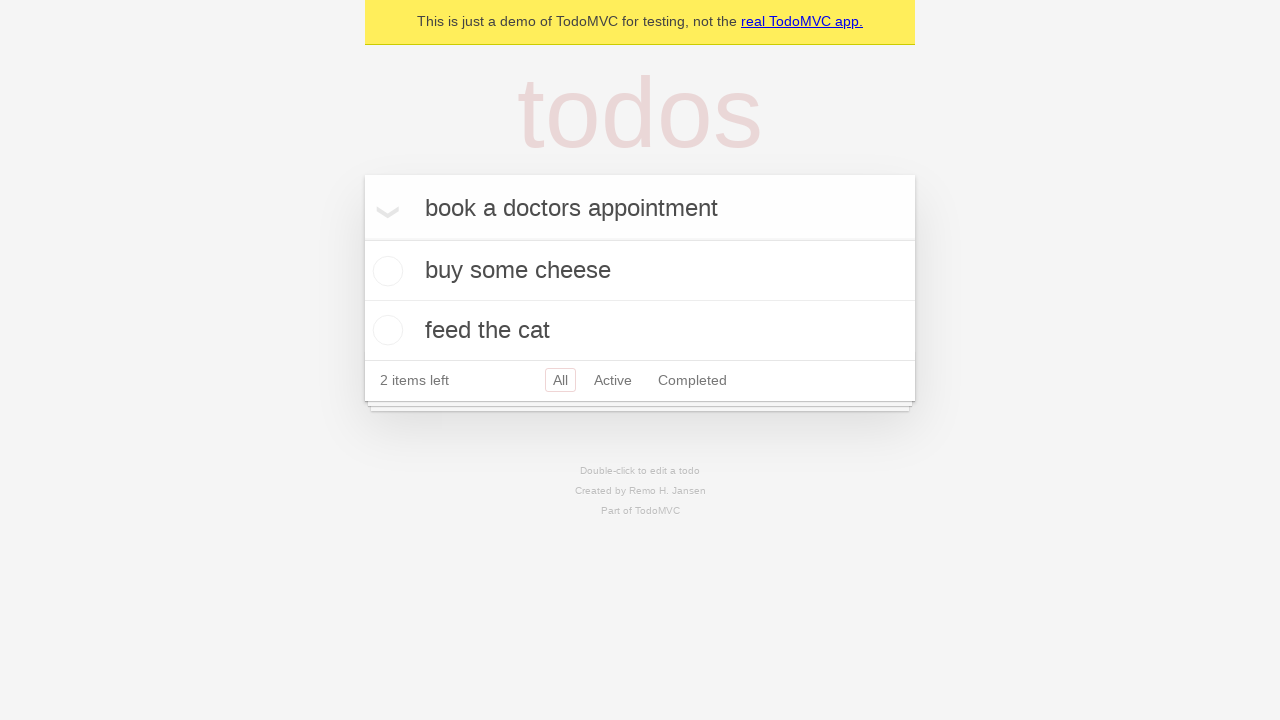

Pressed Enter to add todo 'book a doctors appointment' on internal:attr=[placeholder="What needs to be done?"i]
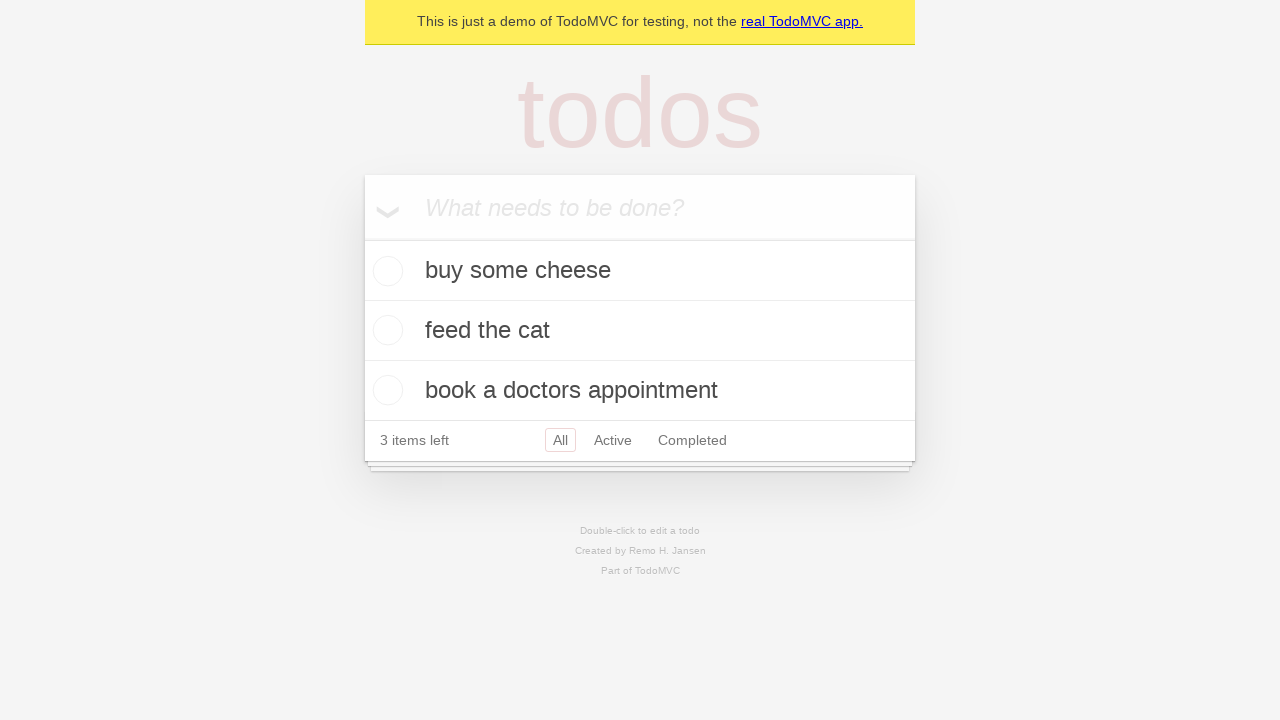

Waited for todo items to appear
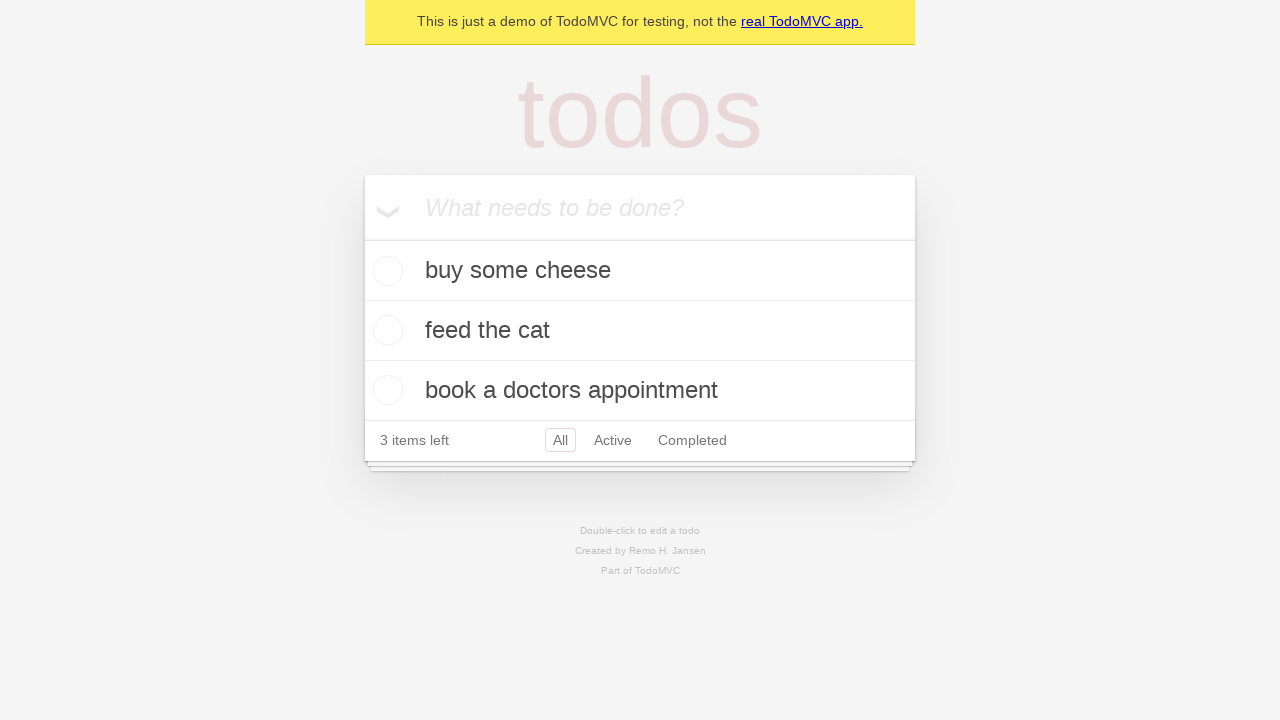

Checked the first todo item as completed at (385, 271) on .todo-list li .toggle >> nth=0
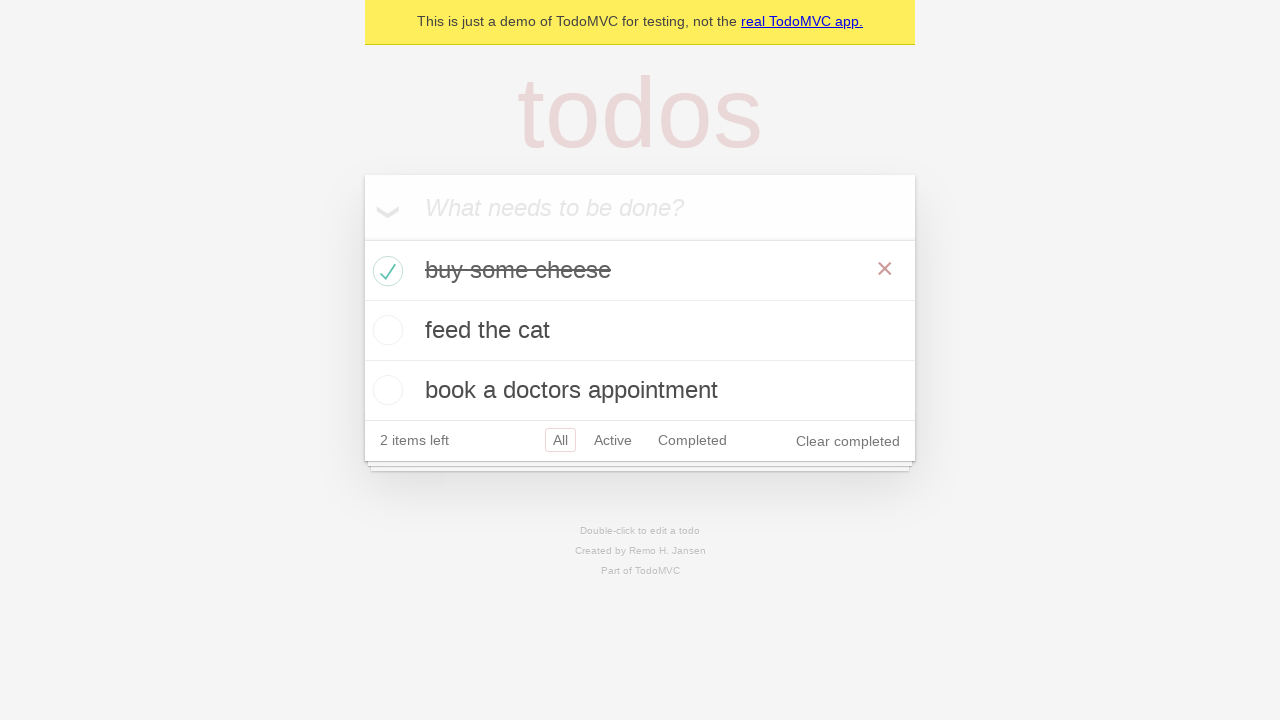

Clicked 'Clear completed' button to remove completed item at (848, 441) on internal:role=button[name="Clear completed"i]
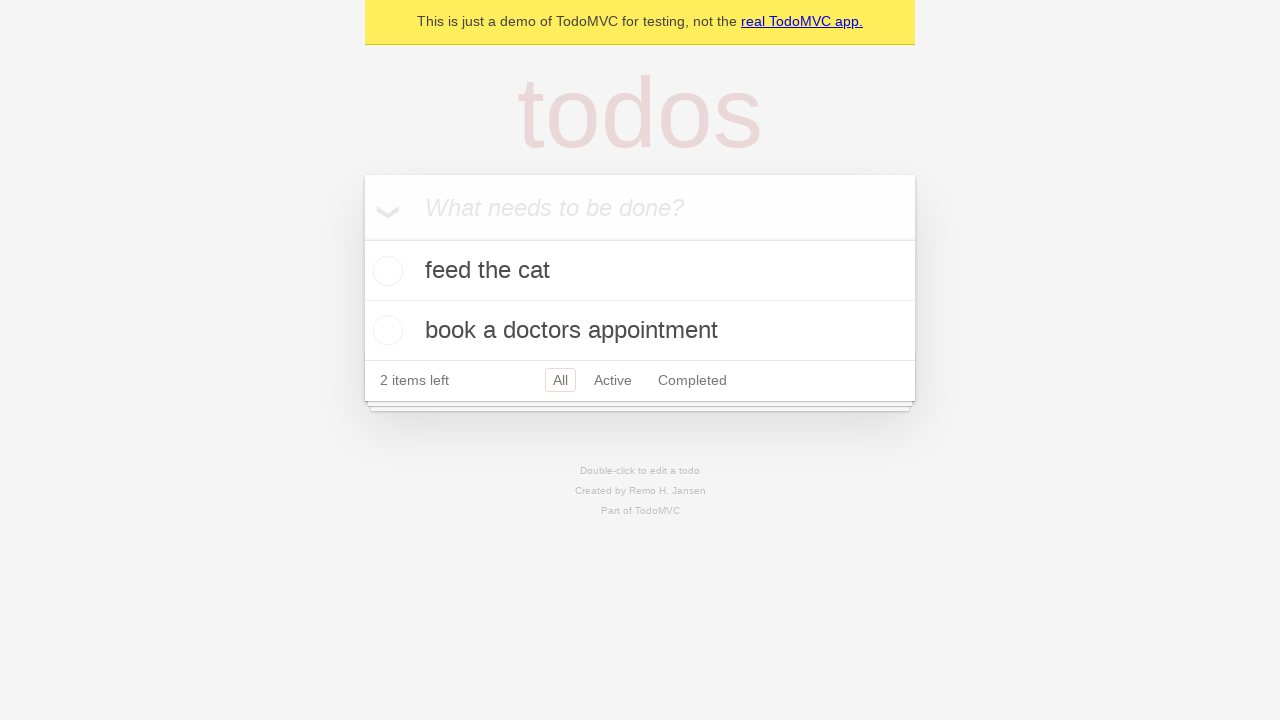

Waited 500ms for UI to update after clearing completed items
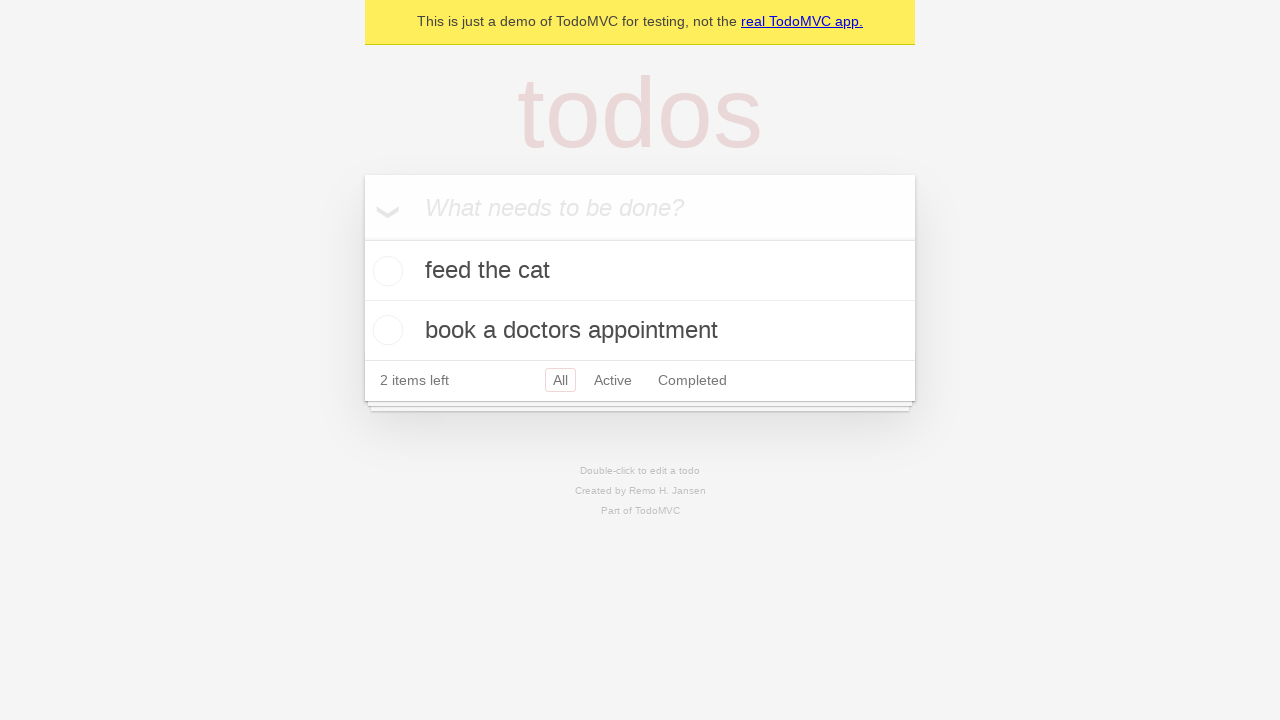

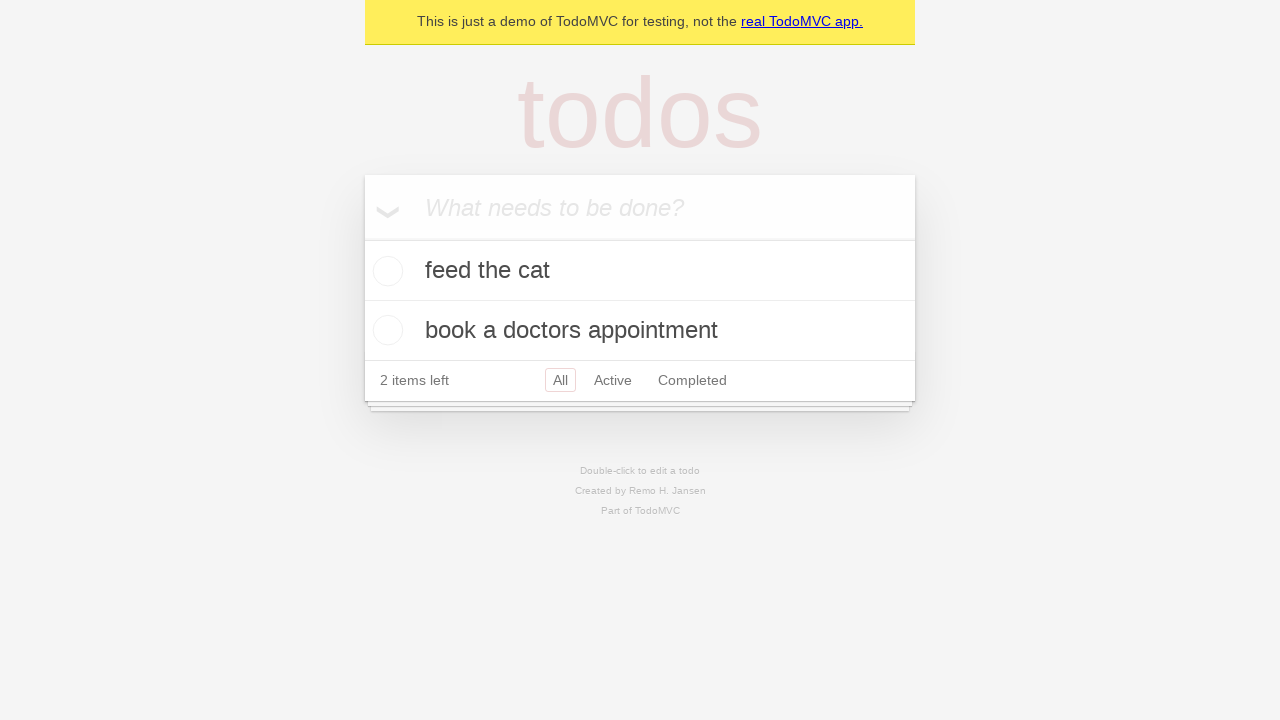